Tests browser navigation functionality by navigating to a page, refreshing it, going back in history, and then going forward again.

Starting URL: https://leafground.com/button.xhtml

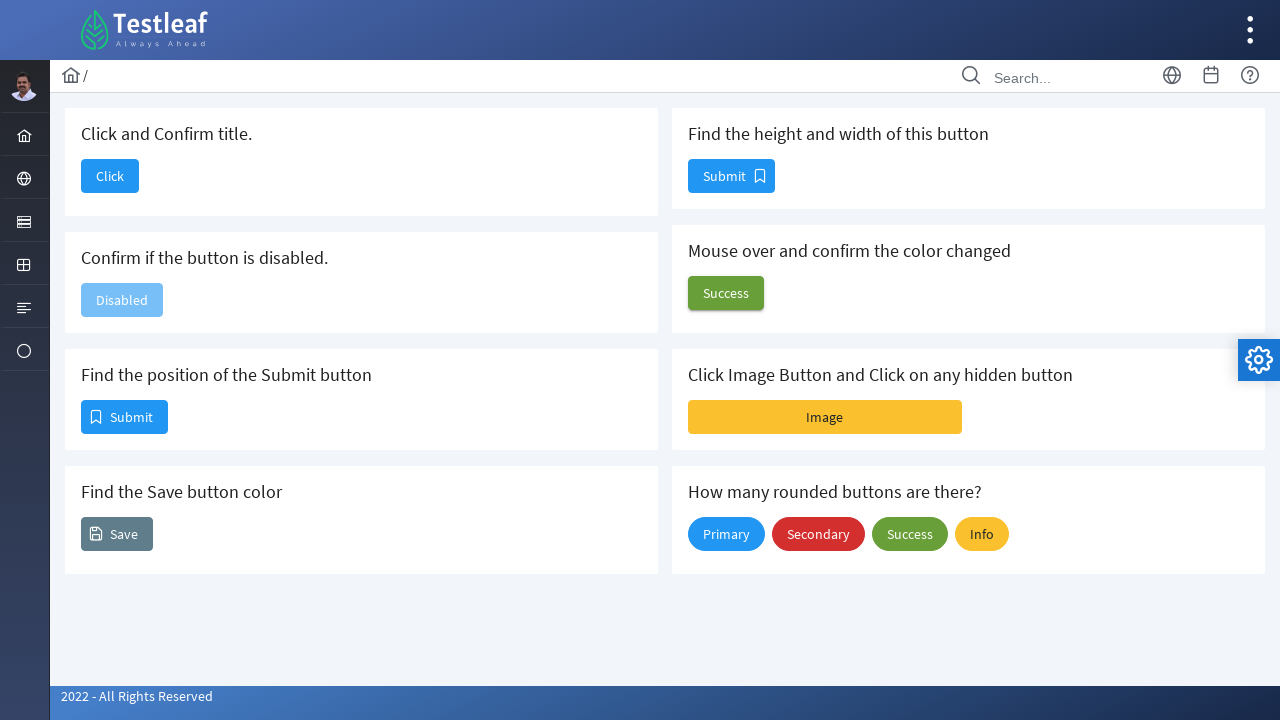

Refreshed the current page
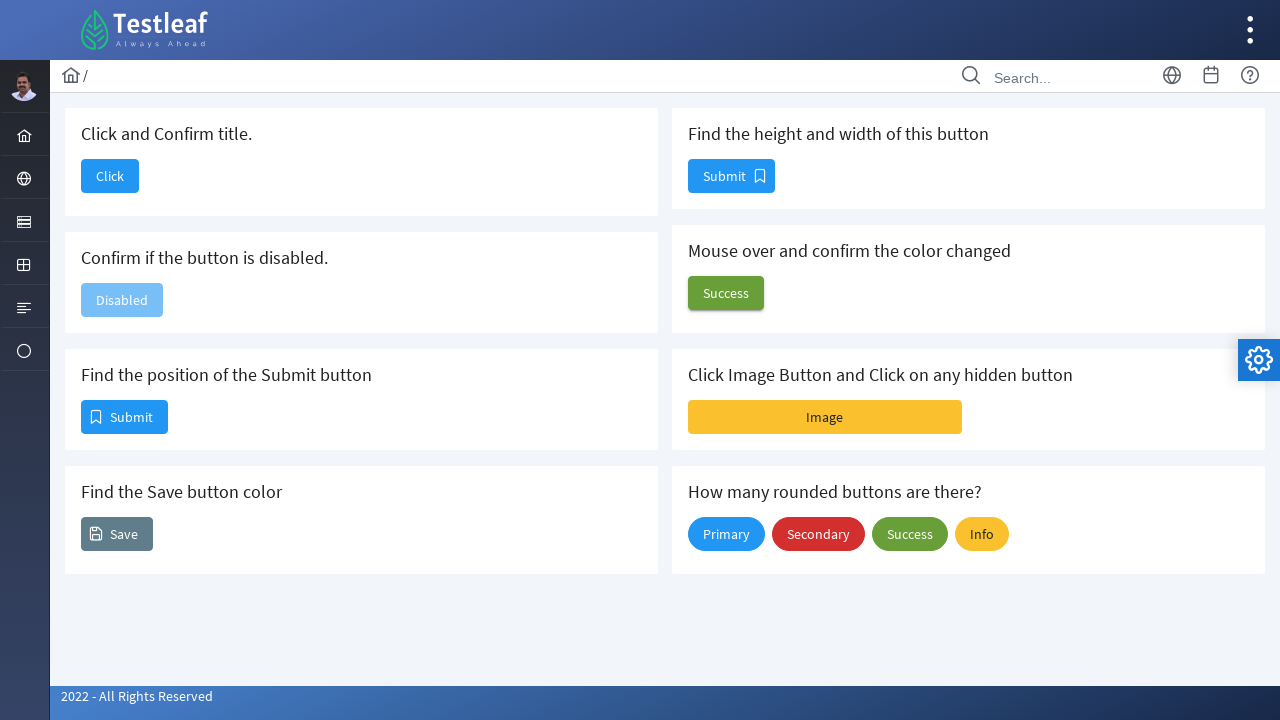

Navigated back in browser history
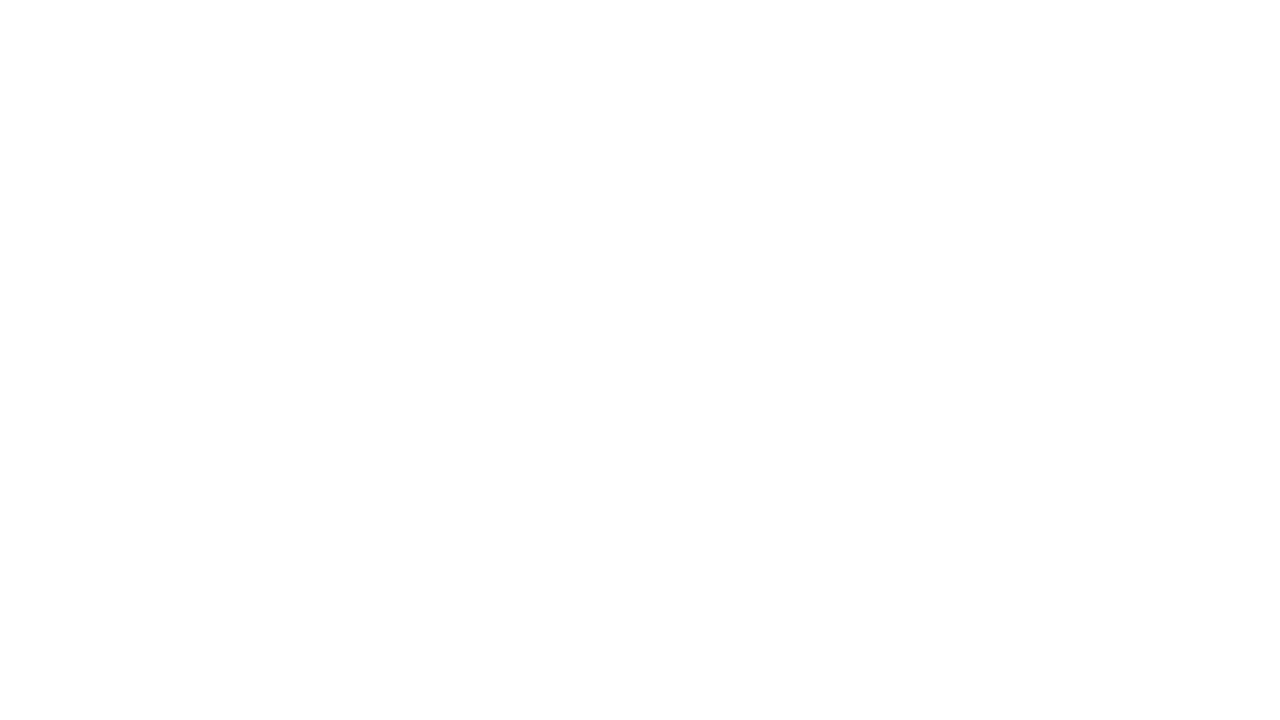

Navigated forward in browser history
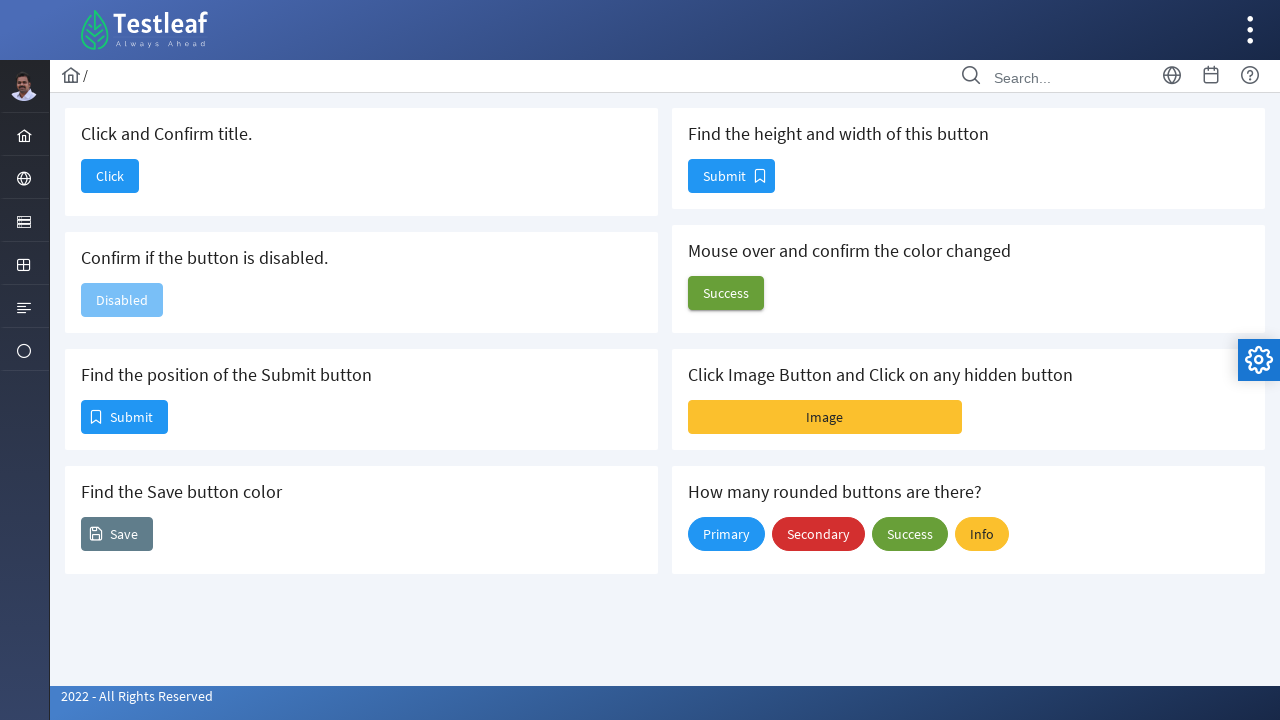

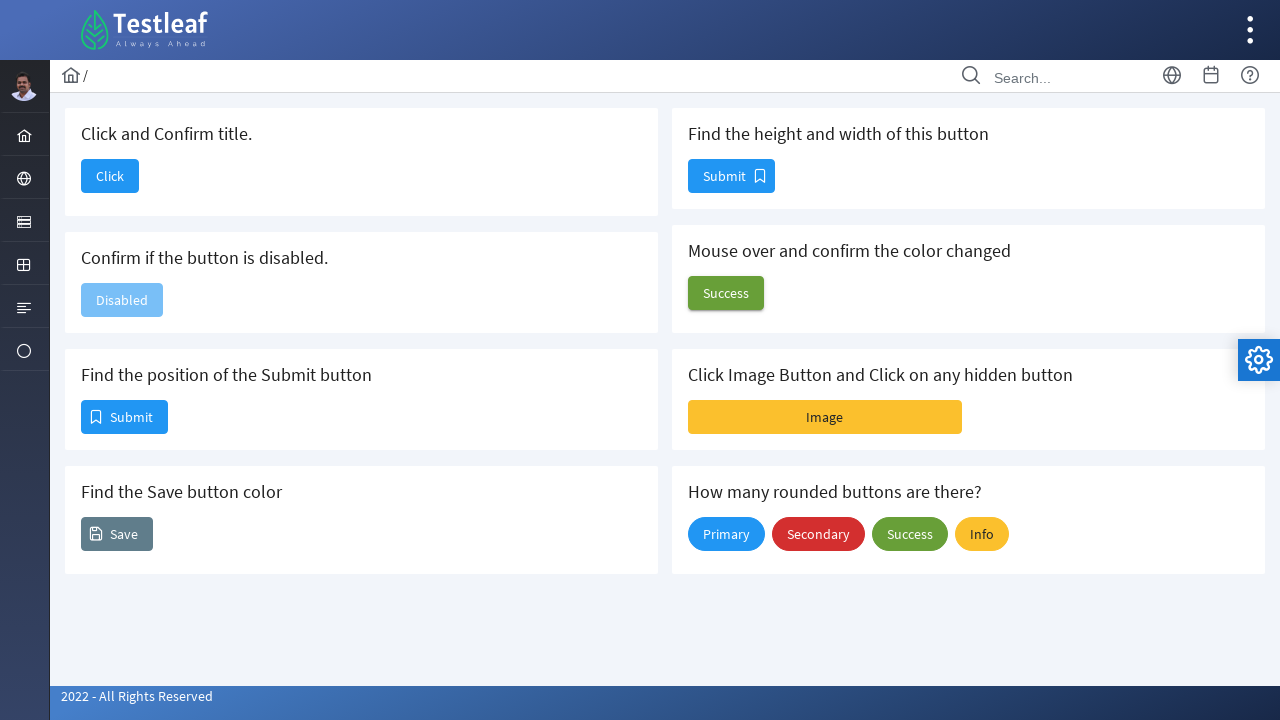